Tests editing a company in an HTML table by finding a specific company name, clicking its edit button, and updating the company name

Starting URL: http://scrud.whirlwind.nl/

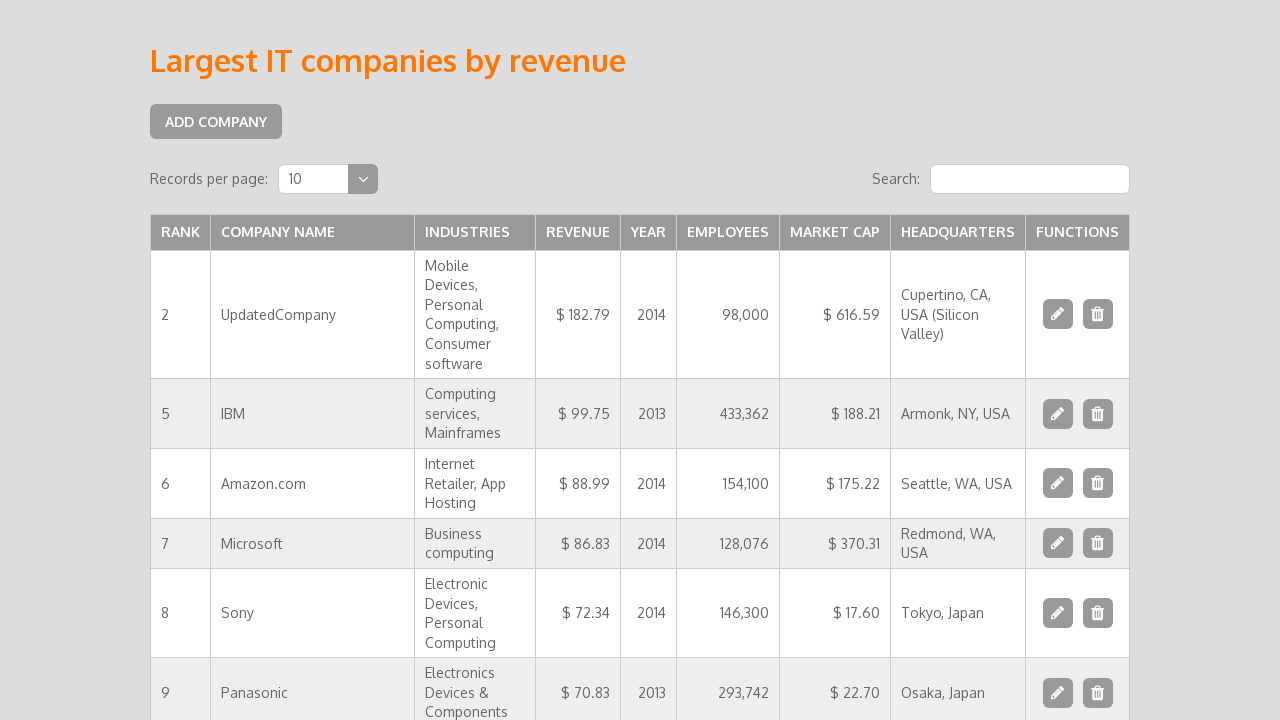

Waited for companies table to load
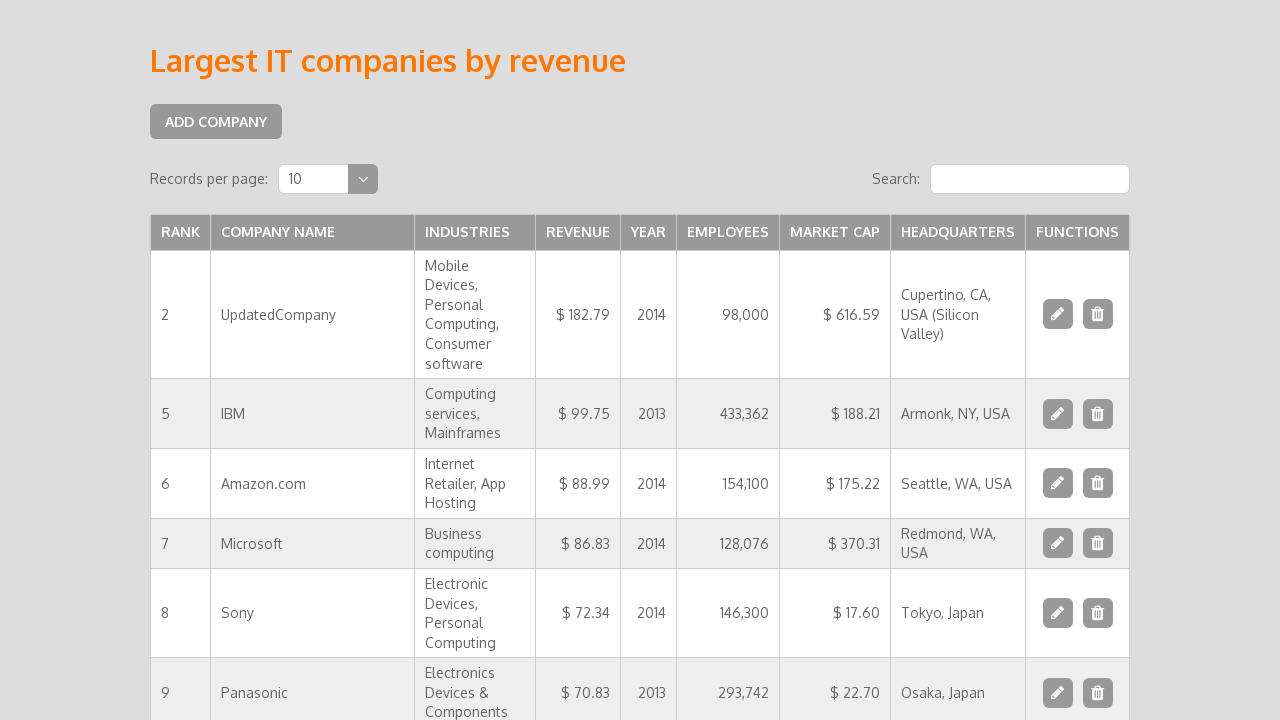

Retrieved all table rows from companies table
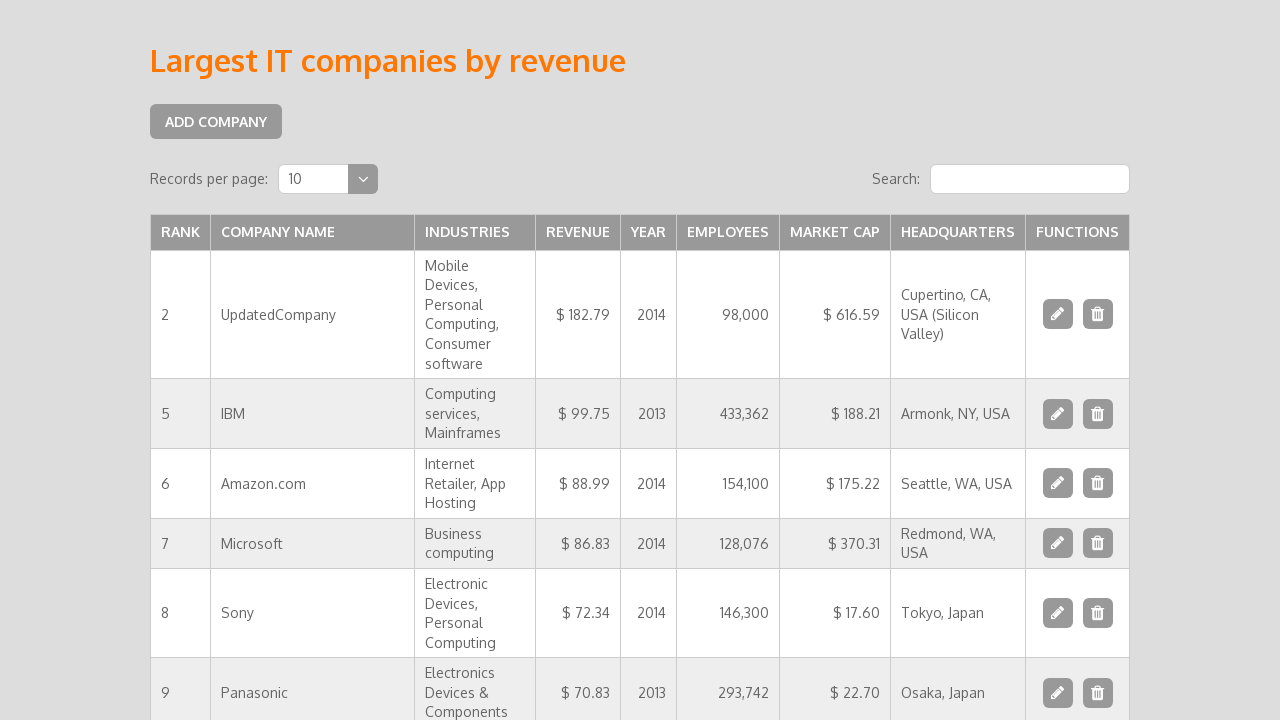

Retrieved all table columns from companies table
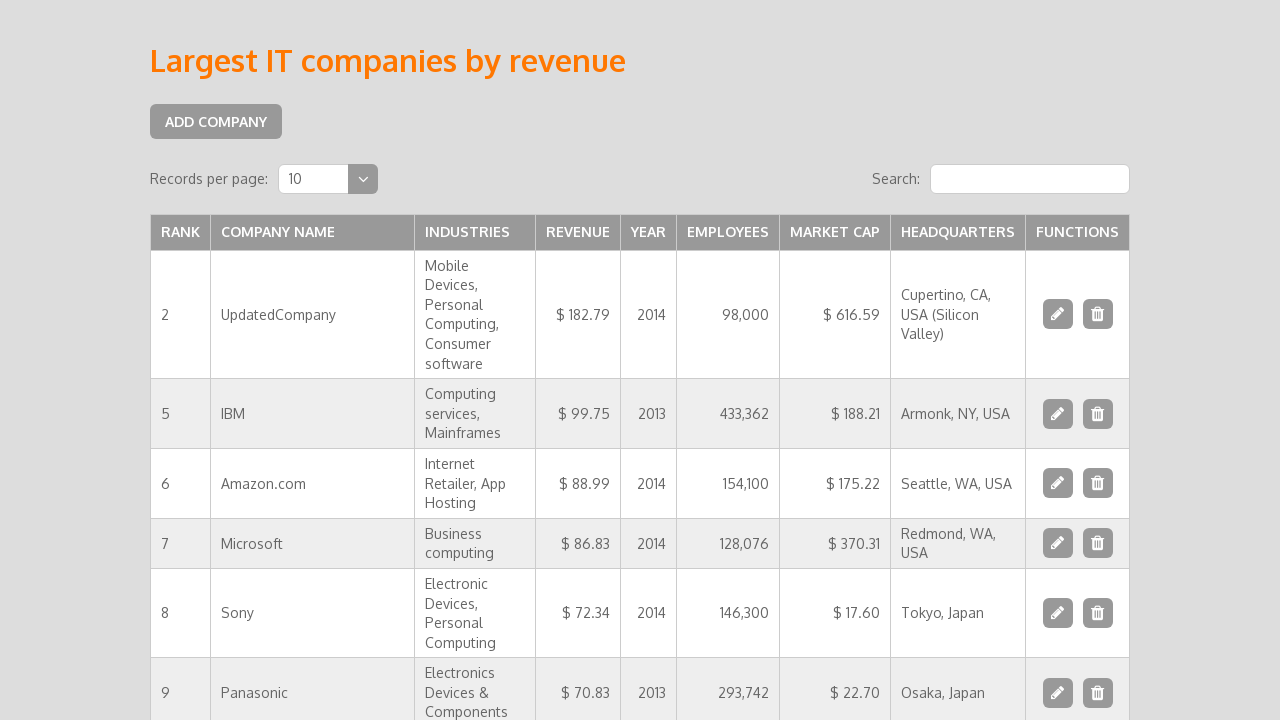

Company not found; clicked first available edit button as fallback at (1058, 314) on (//li[@class='function_edit']/a)[1]
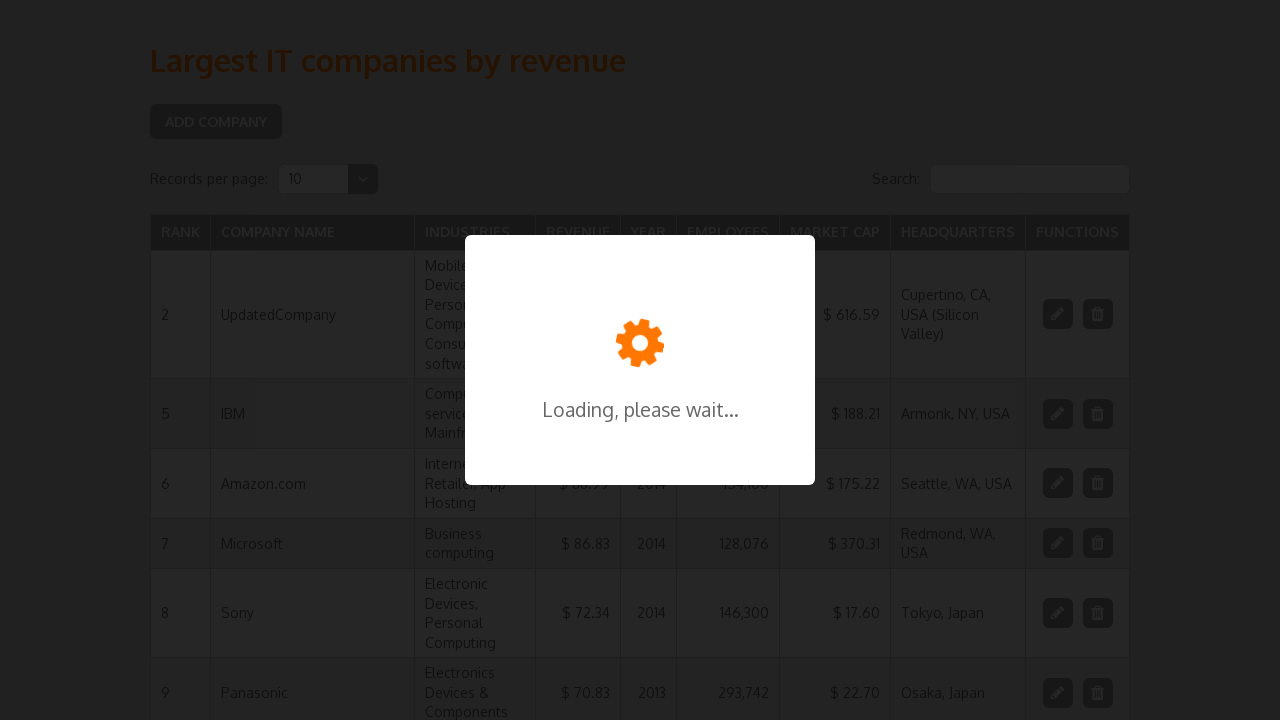

Waited for edit form company name field to become visible
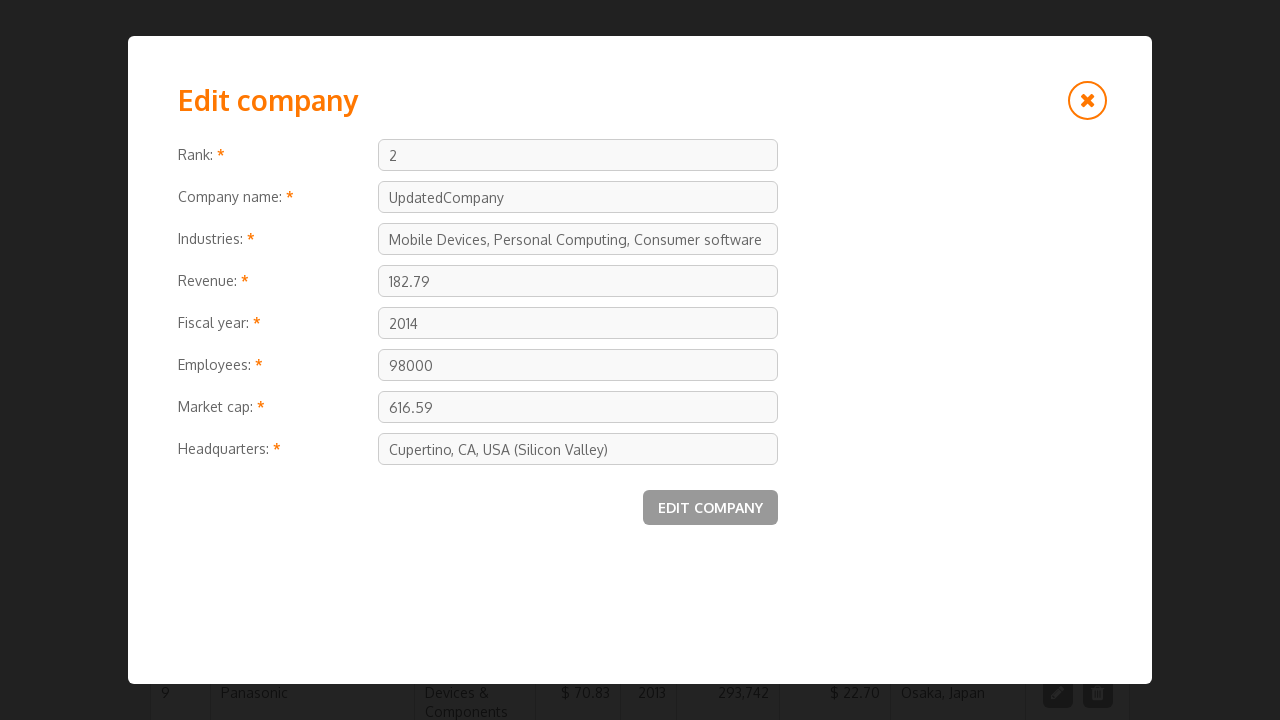

Cleared the company name field on #form_company #company_name
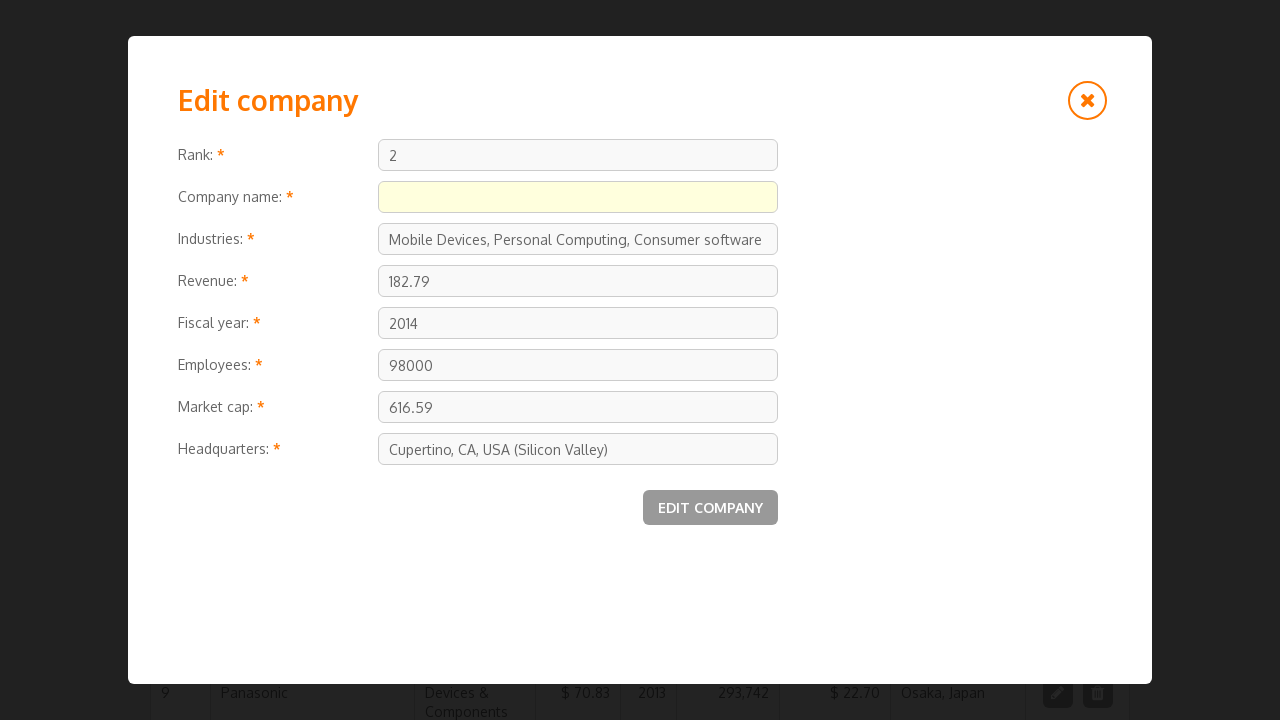

Filled company name field with 'UpdatedCompany' on #form_company #company_name
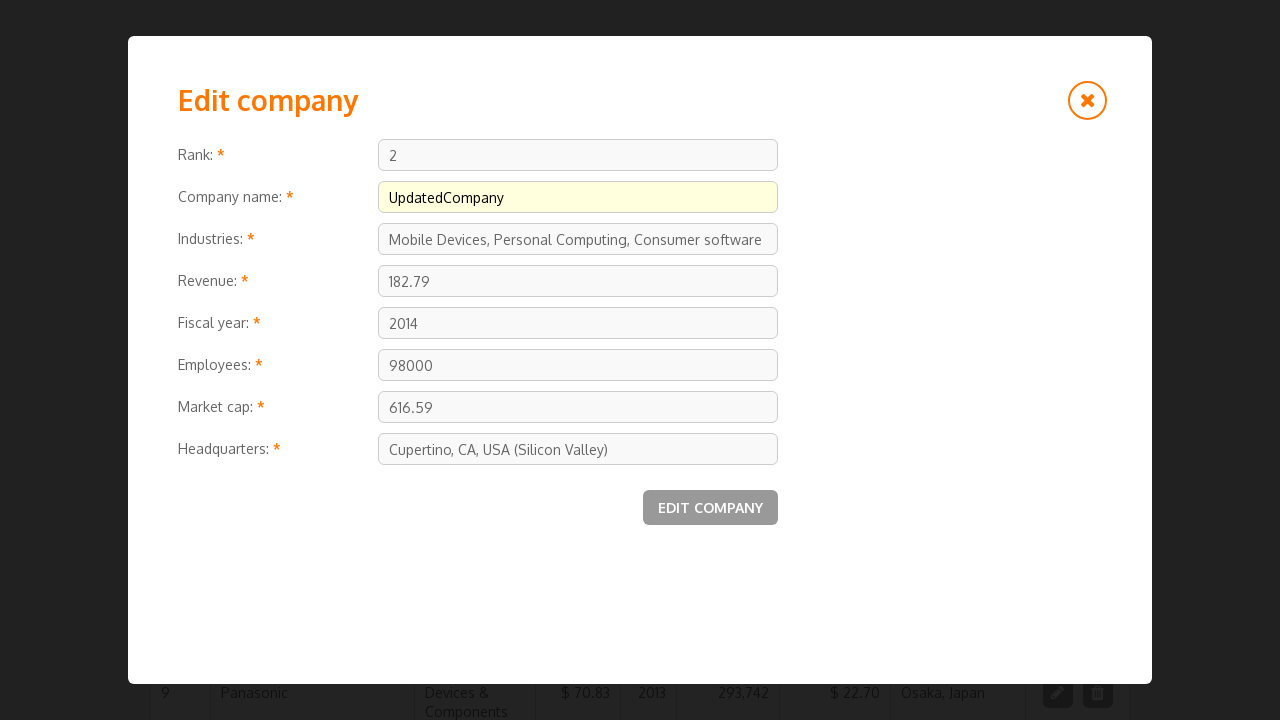

Clicked form submit button to save updated company name at (710, 508) on #form_company button
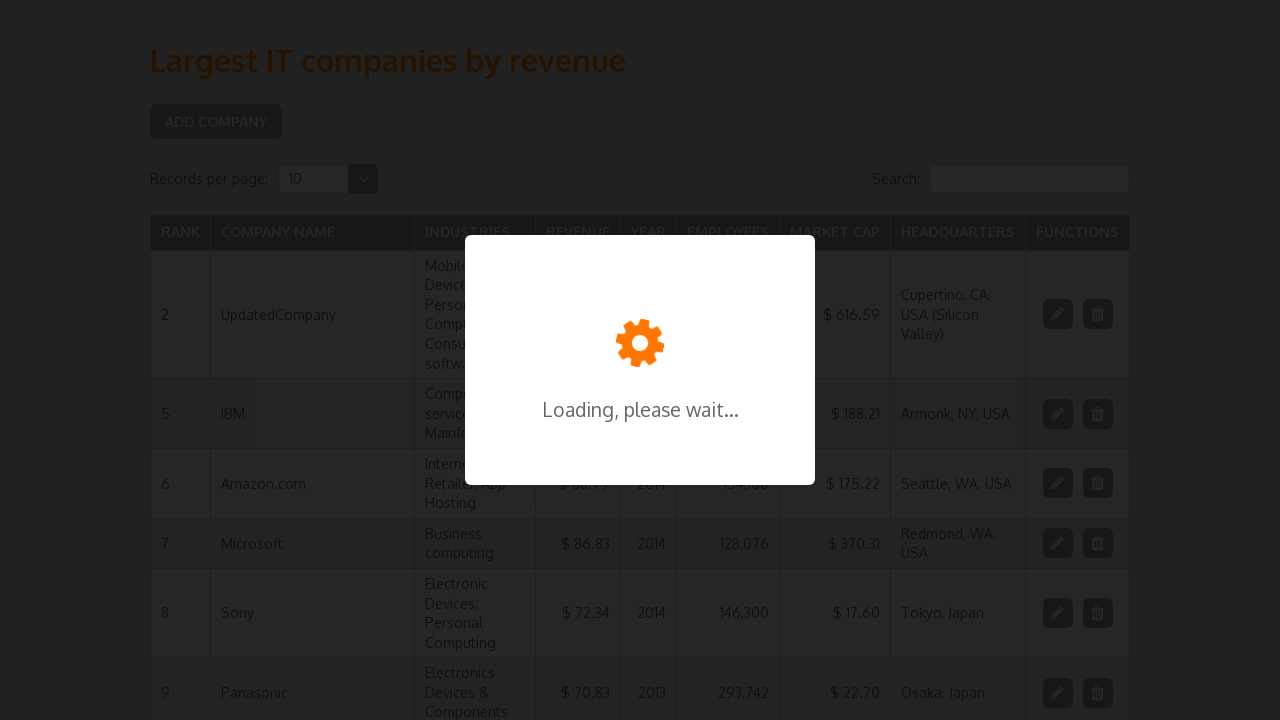

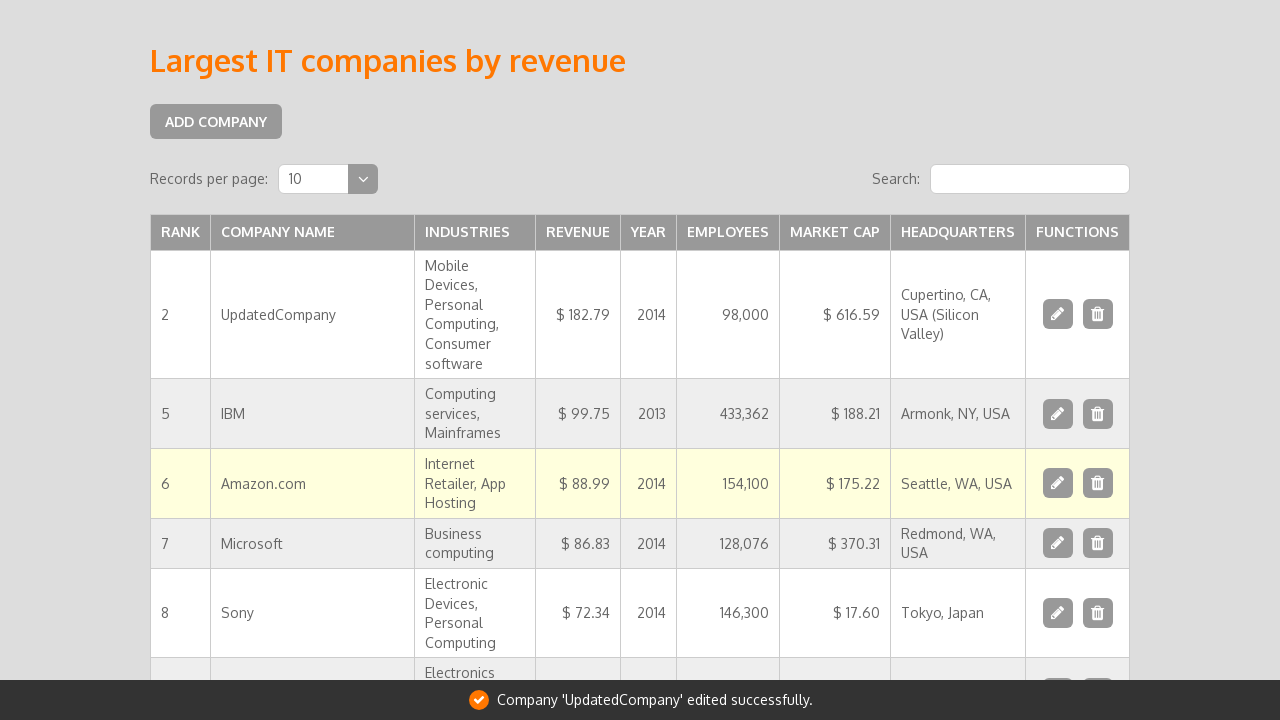